Tests opening a new tab and verifying the message on the sample page

Starting URL: https://demoqa.com/browser-windows

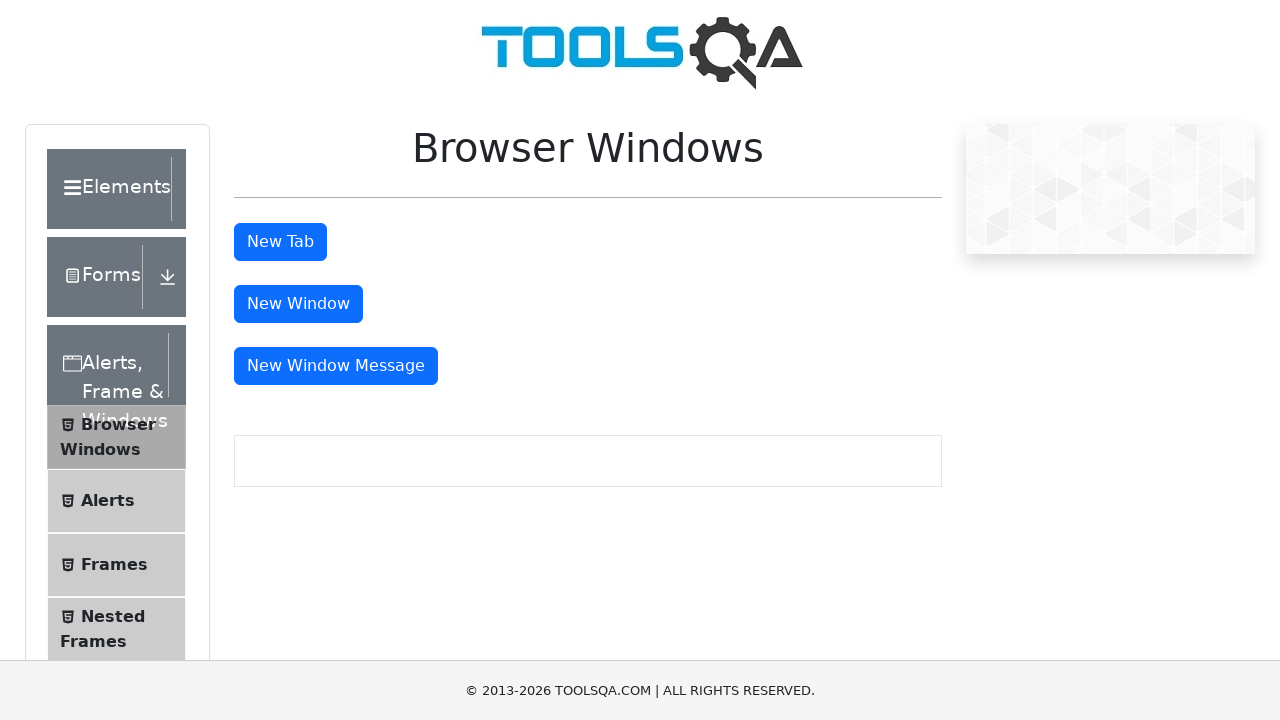

Checked that new tab button is enabled
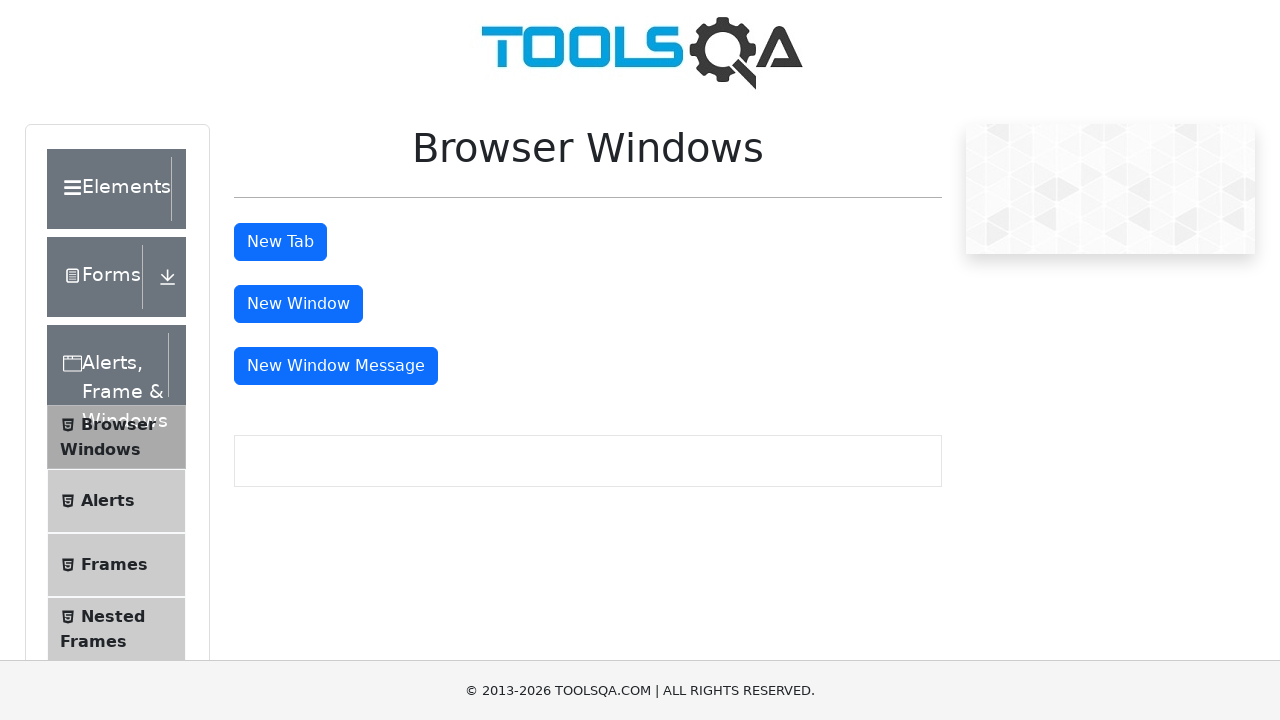

Asserted that new tab button is enabled
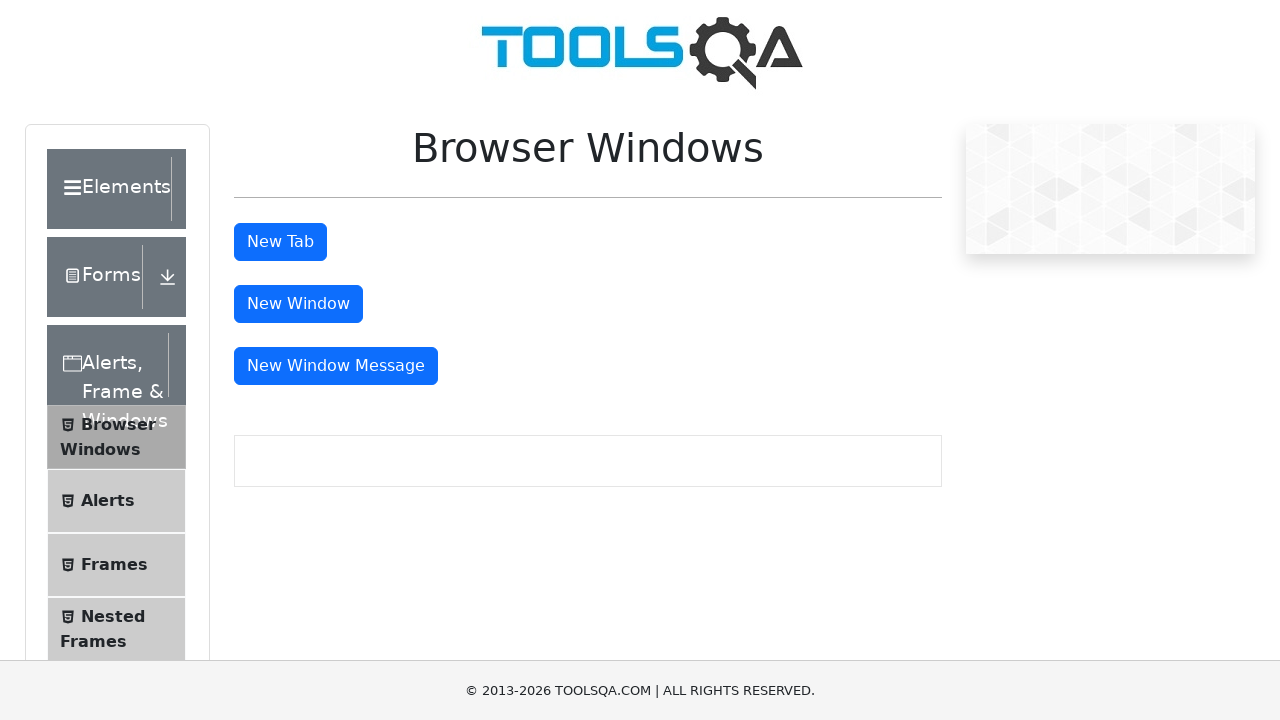

Clicked new tab button at (280, 242) on #tabButton
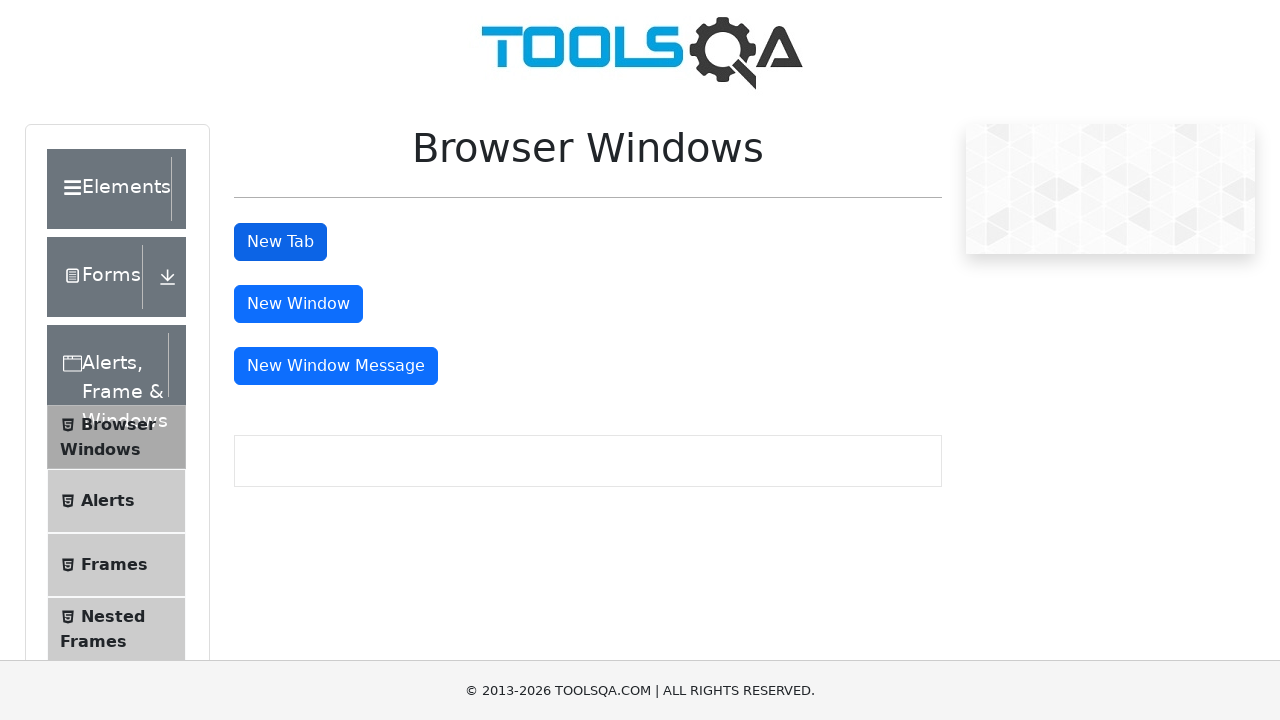

Navigated to sample page at https://demoqa.com/sample
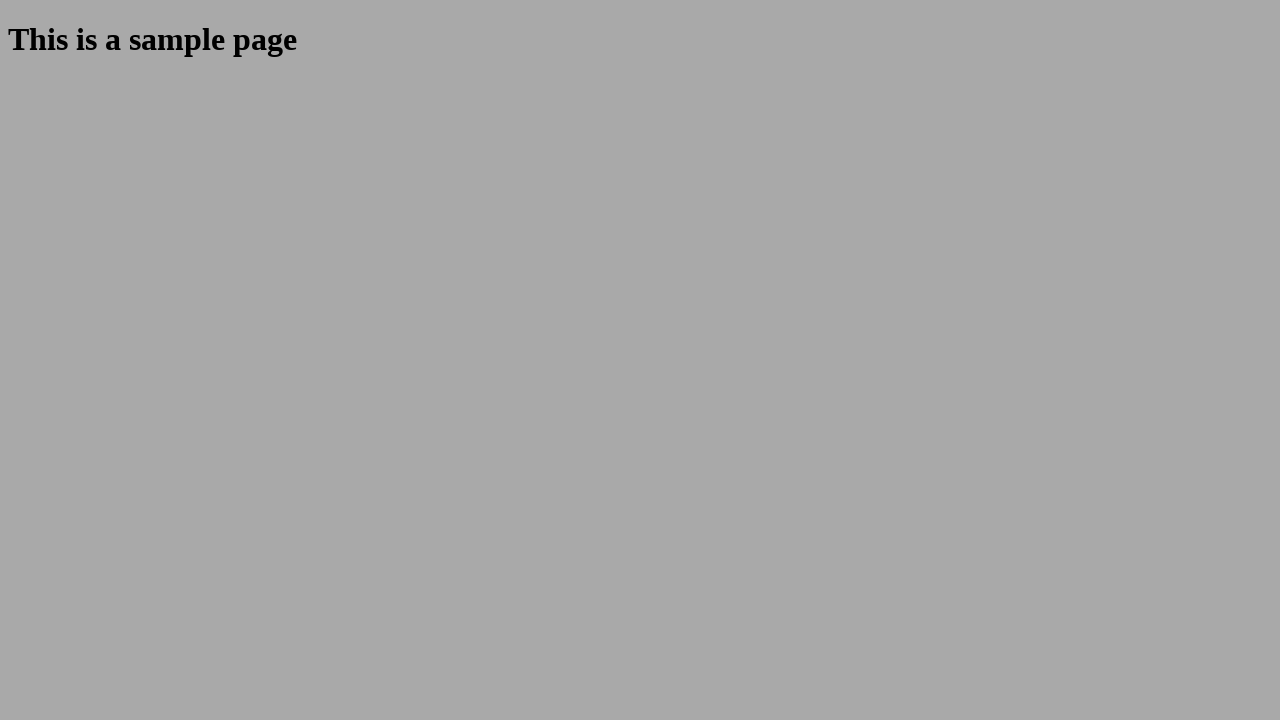

Retrieved sample heading text
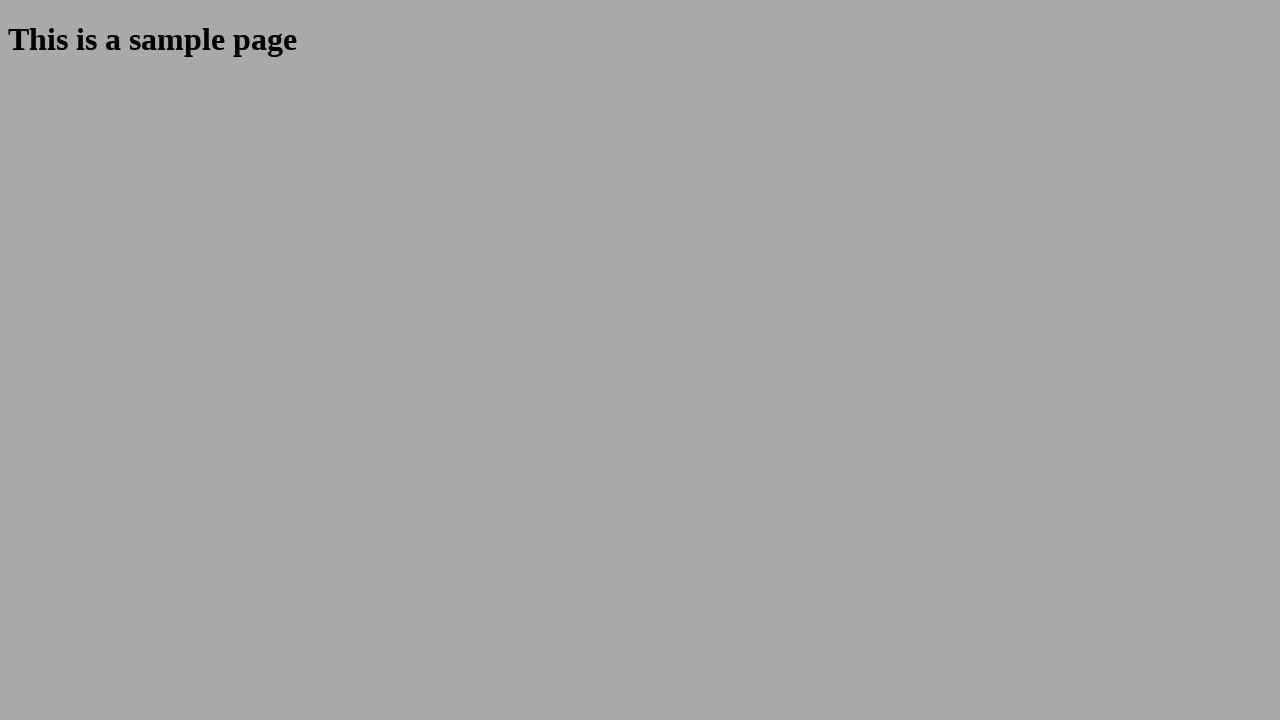

Asserted that sample heading displays 'This is a sample page'
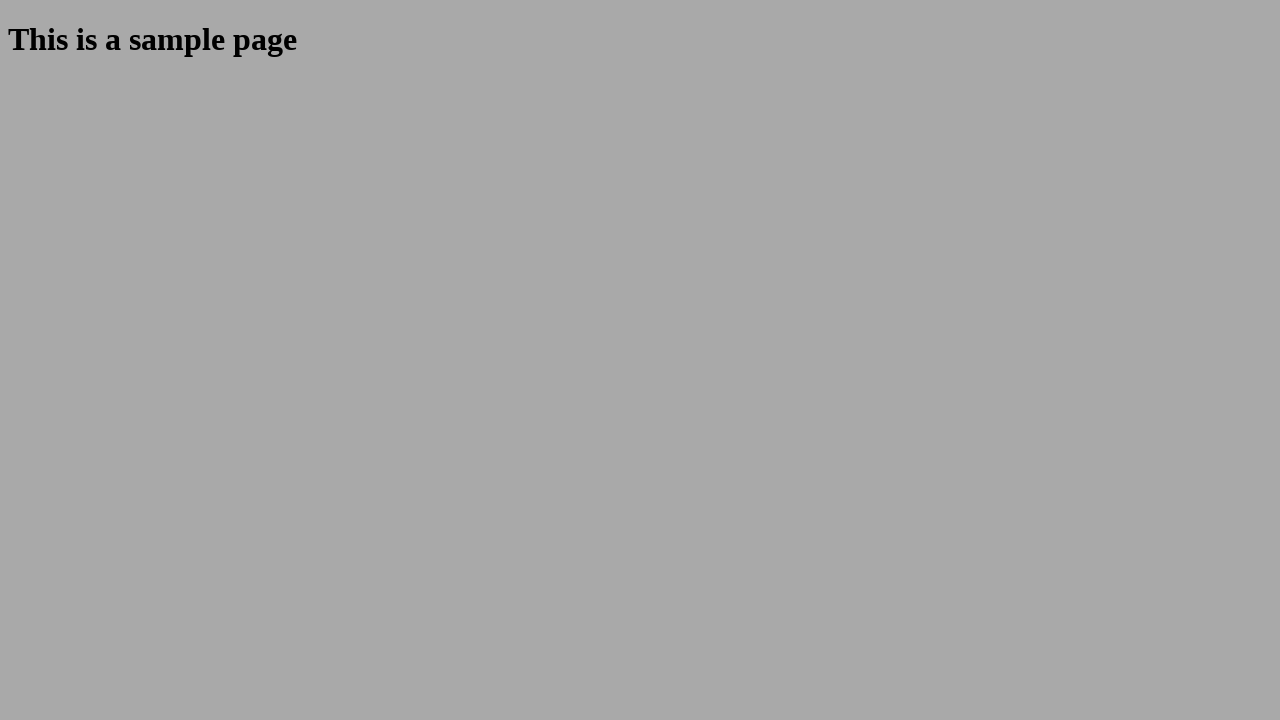

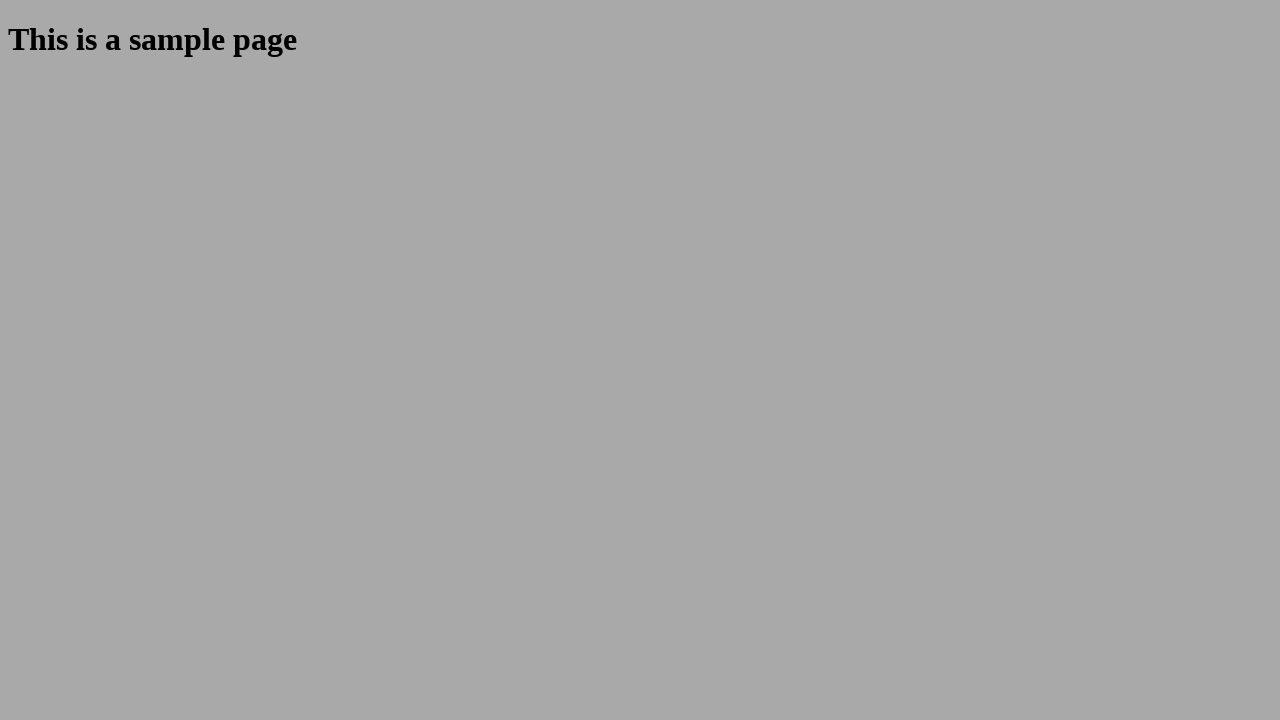